Navigates through the first 2 pages of a book catalog website, interacting with pagination controls to browse multiple pages of book listings

Starting URL: http://books.toscrape.com/

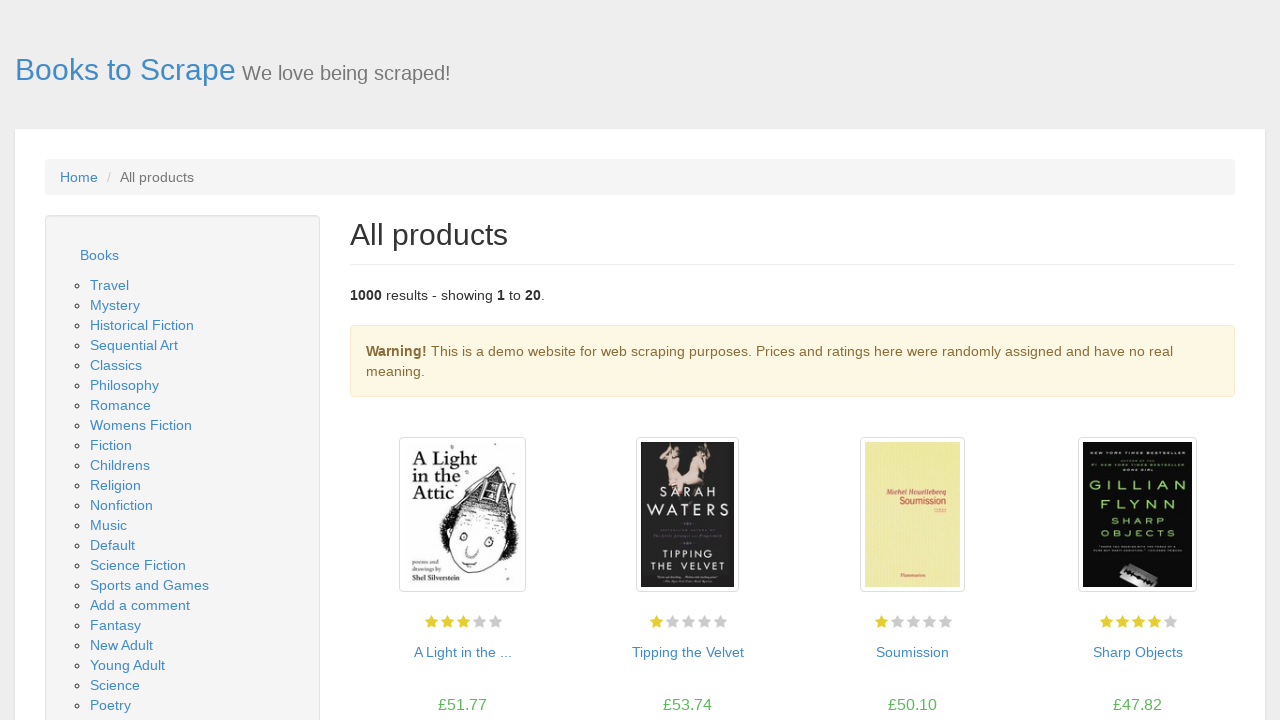

Waited for book listings to load on first page
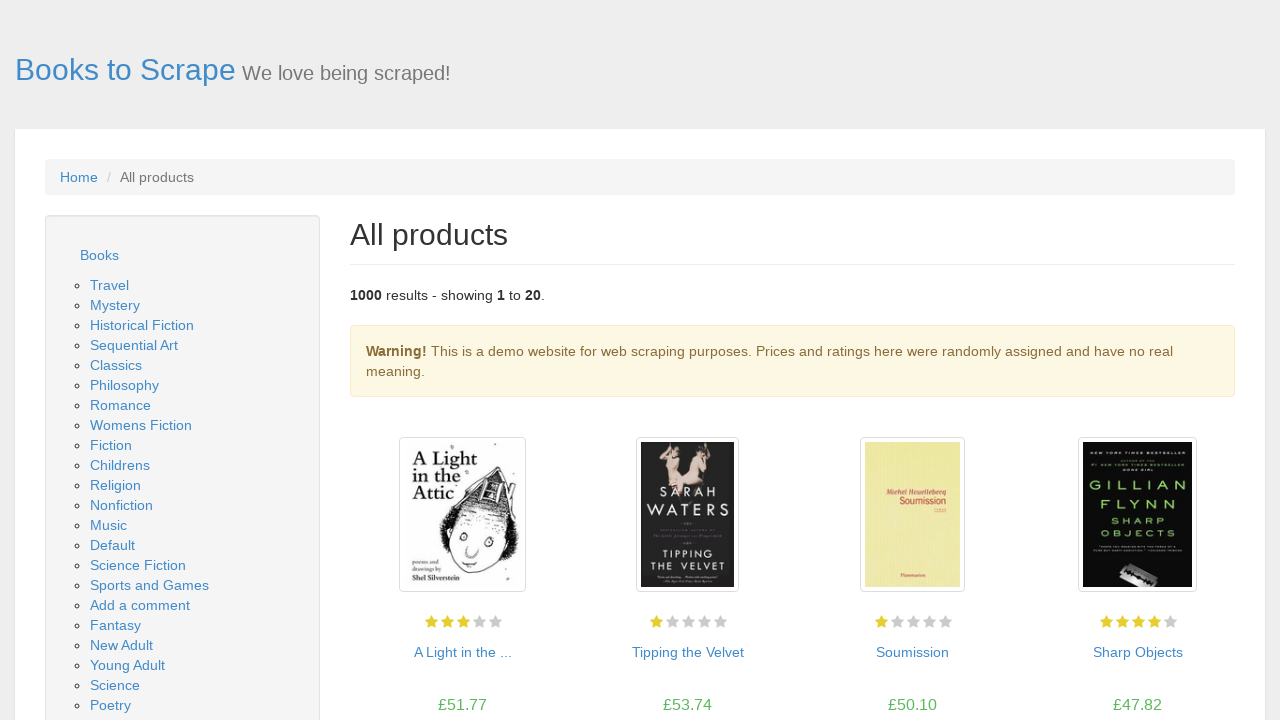

Clicked next button to navigate to page 2 at (1206, 654) on li.next > a
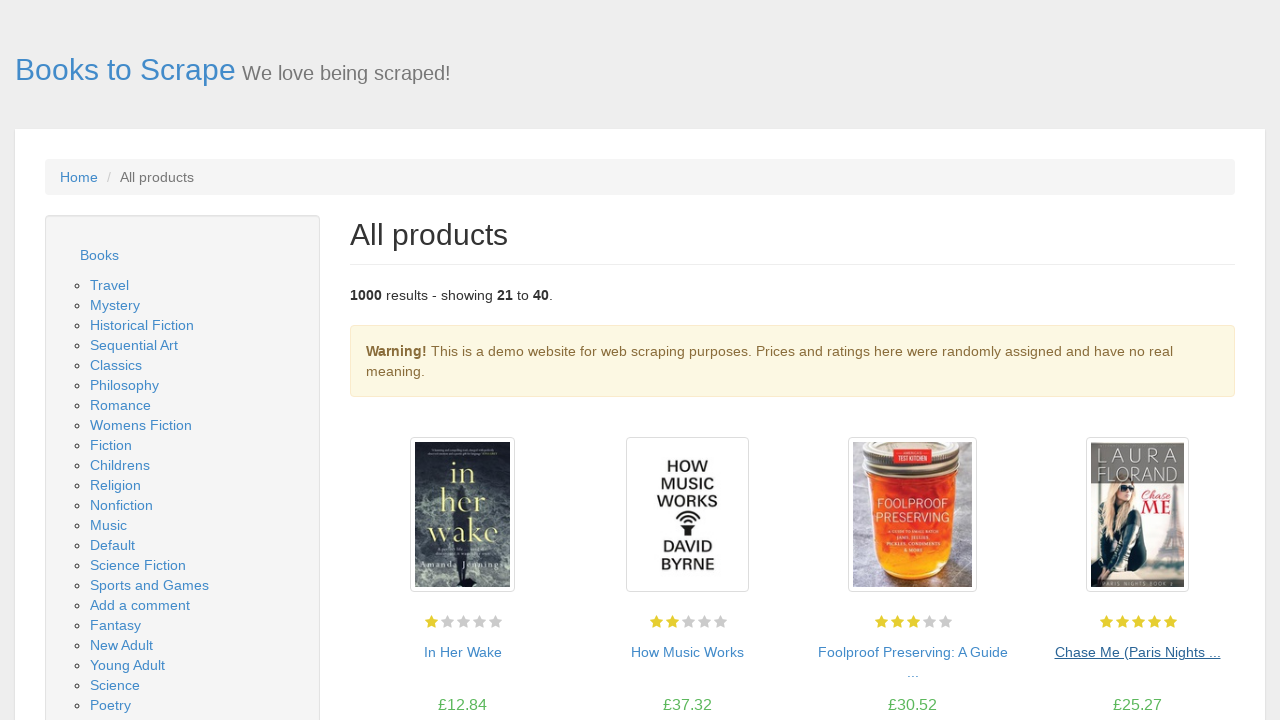

Waited for book listings to load on second page
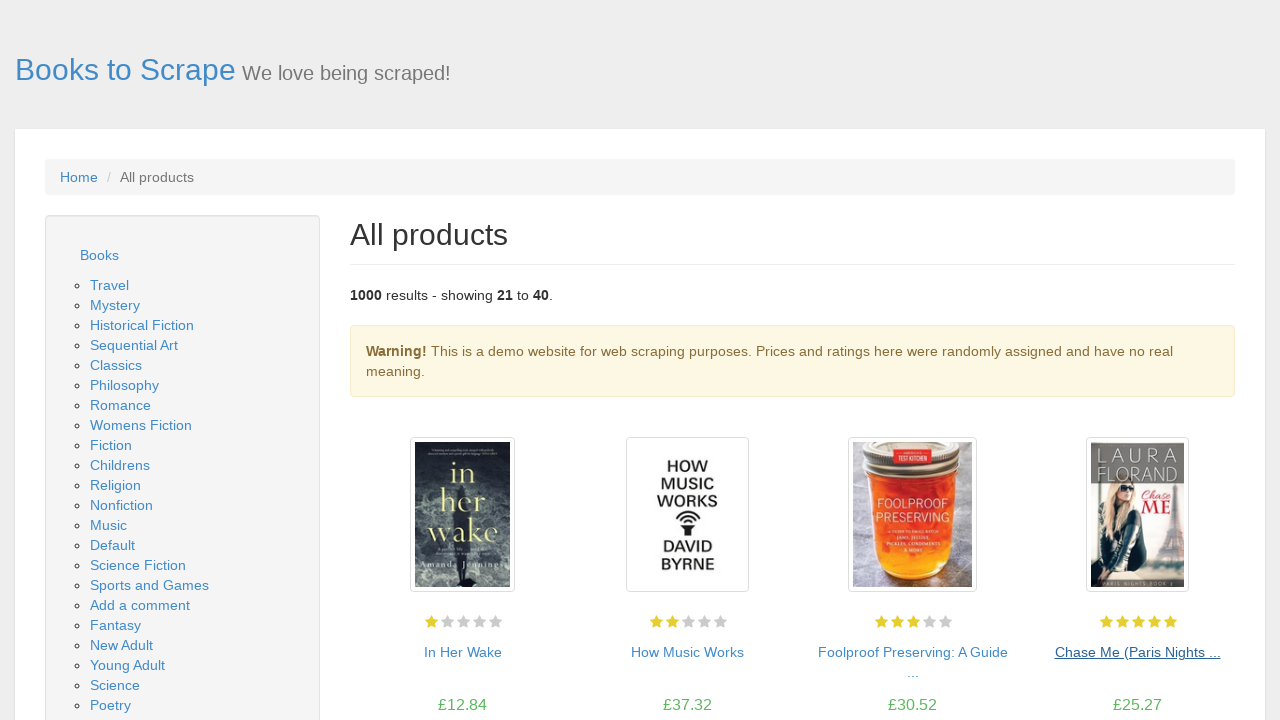

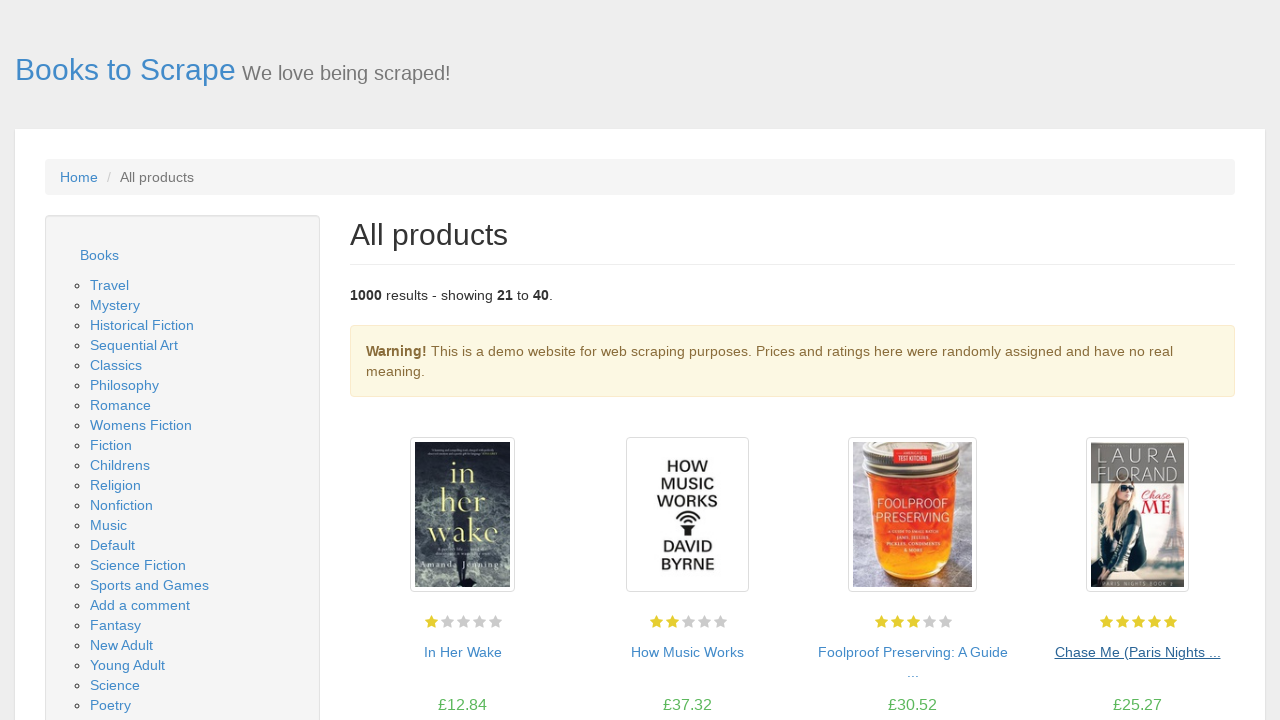